Tests a form that requires calculating the sum of two numbers and selecting the result from a dropdown menu

Starting URL: http://suninjuly.github.io/selects1.html

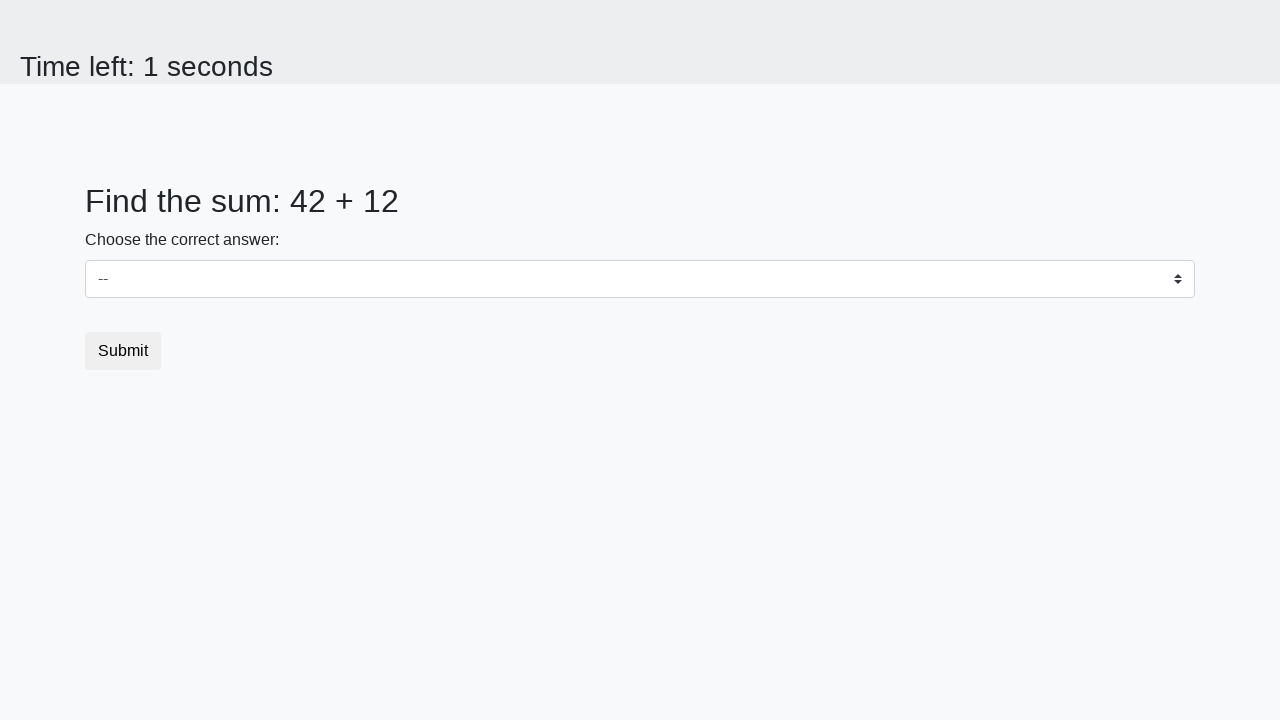

Retrieved first number from the page
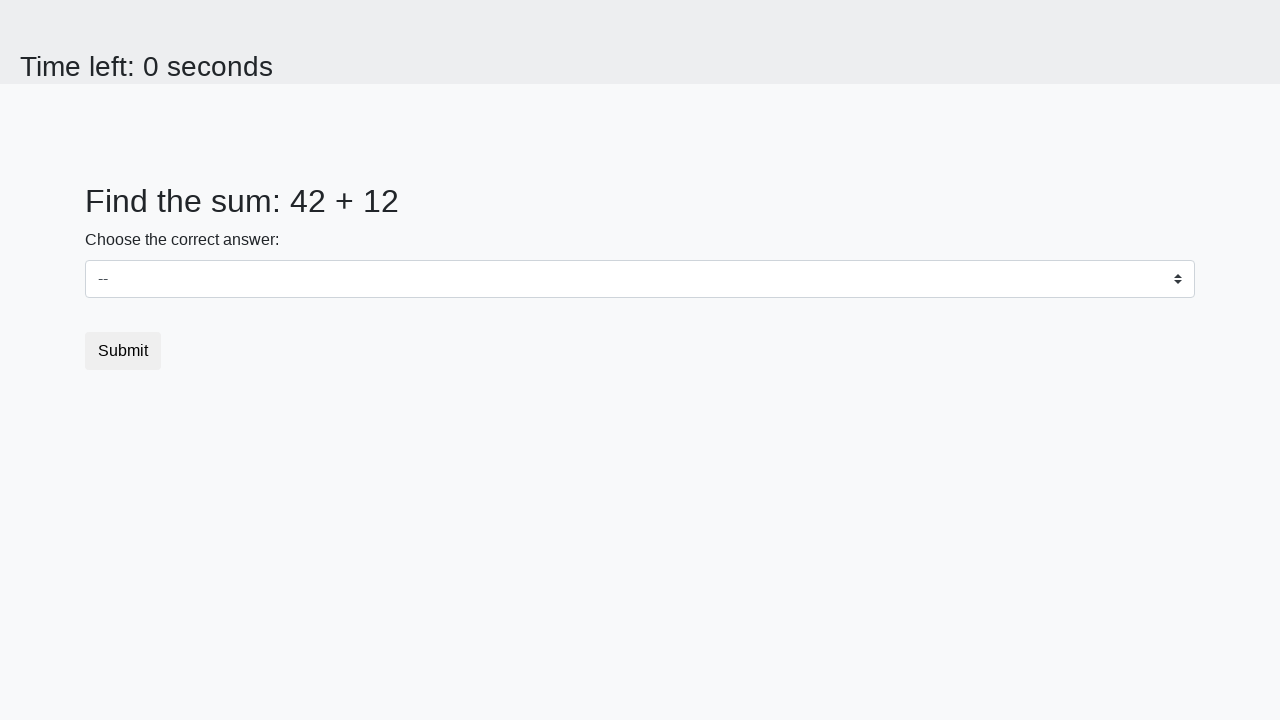

Retrieved second number from the page
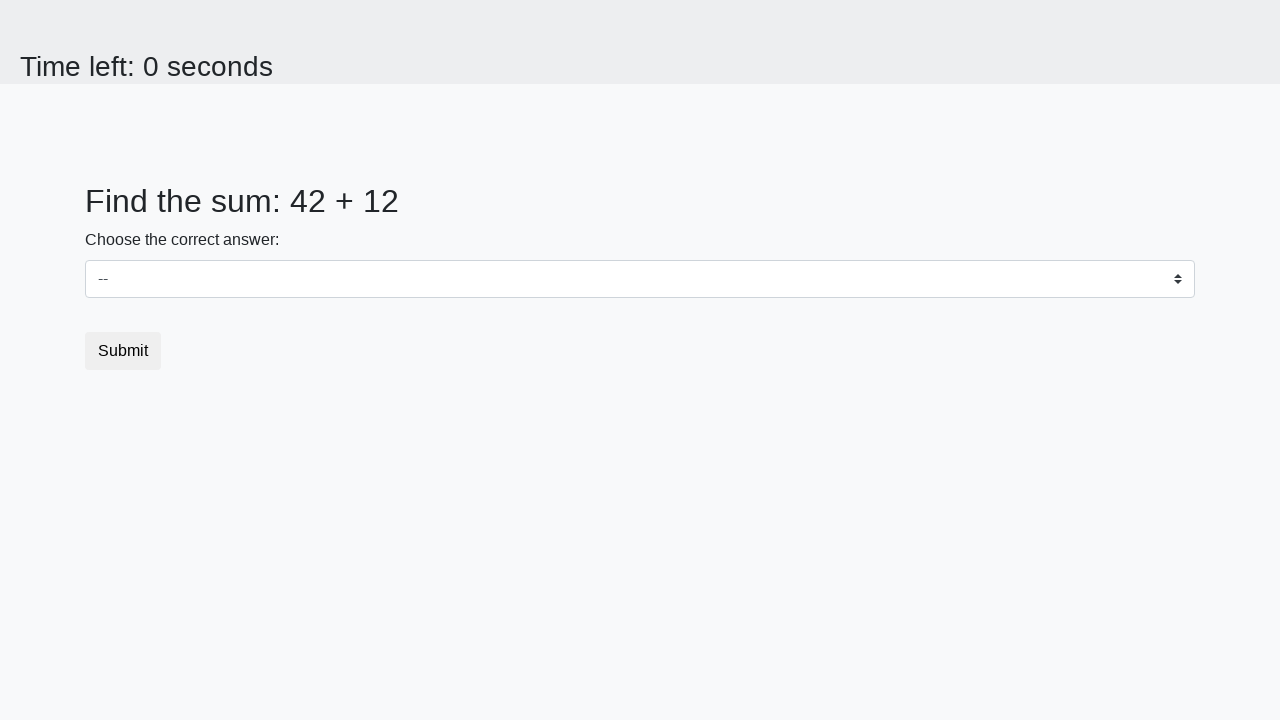

Calculated sum of 42 + 12 = 54
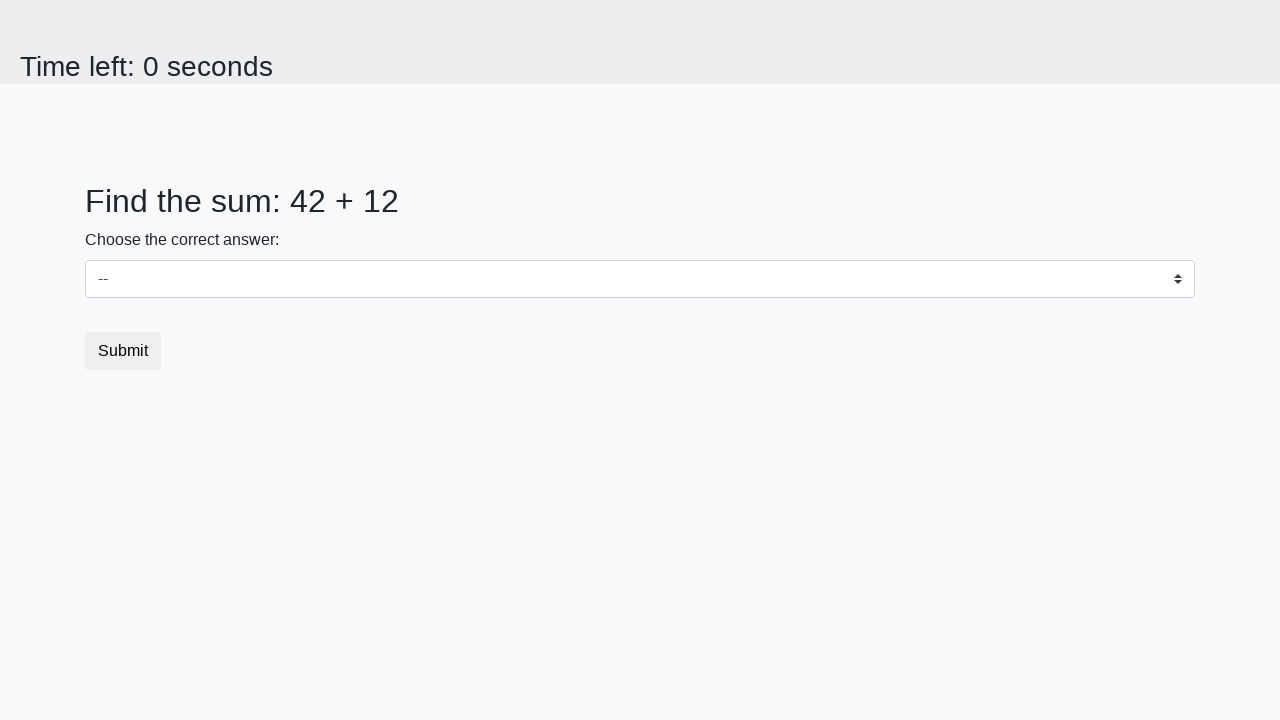

Selected calculated result '54' from dropdown menu on select
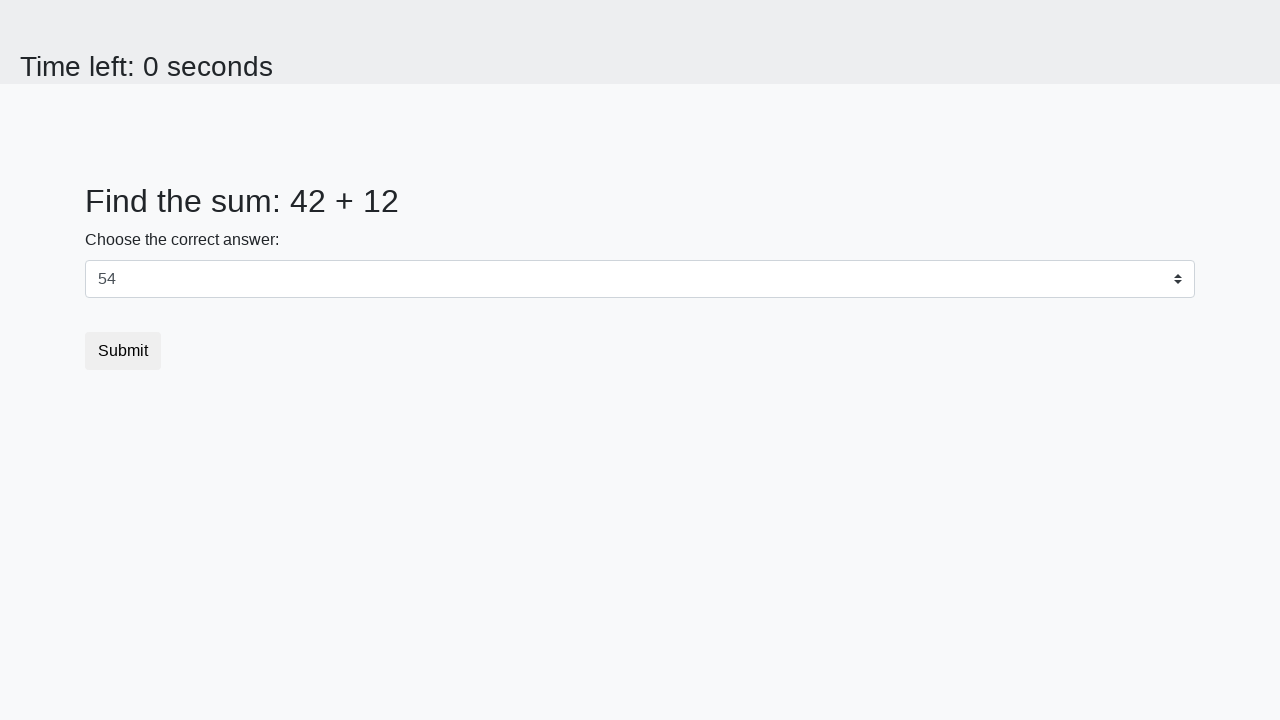

Clicked submit button to submit the form at (123, 351) on button.btn
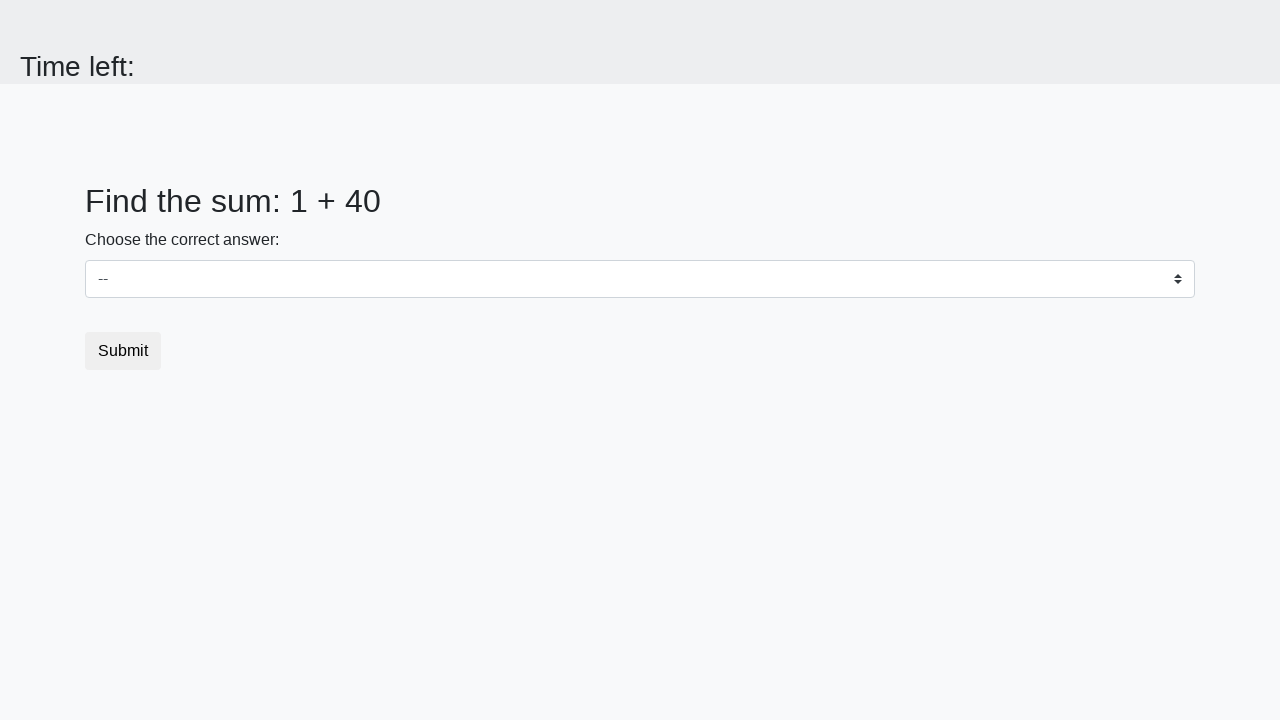

Waited for result page to load
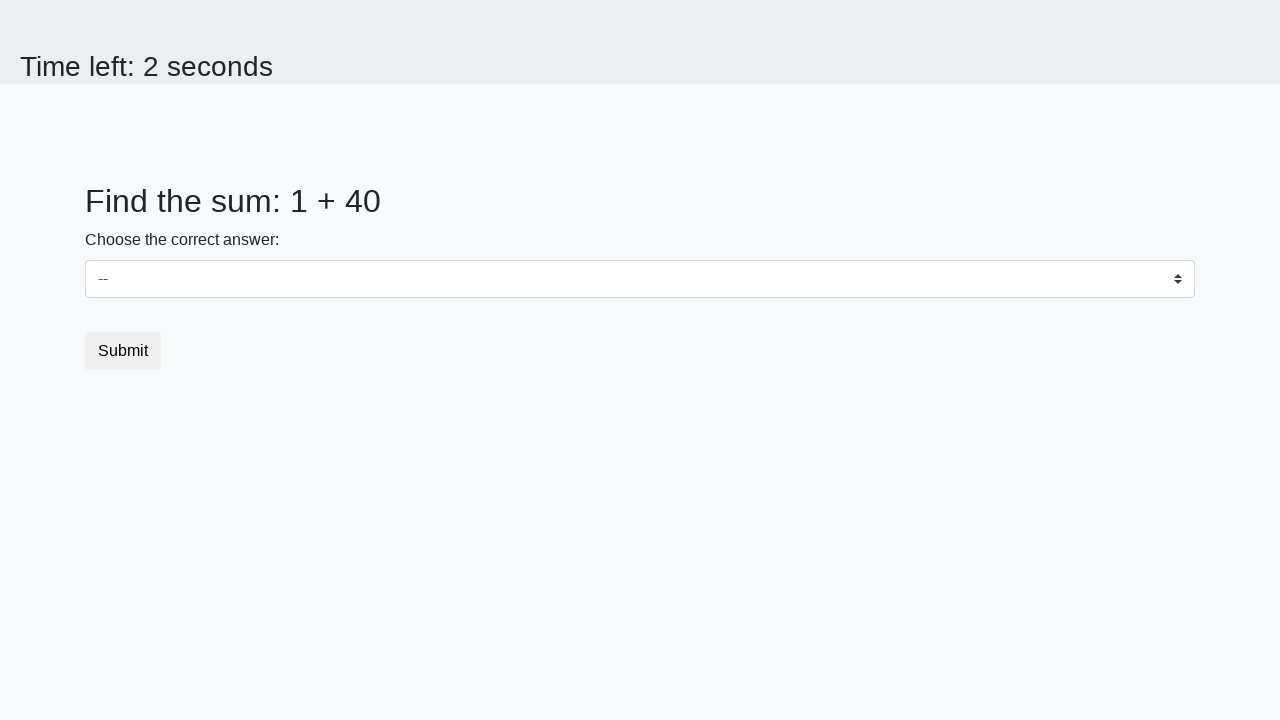

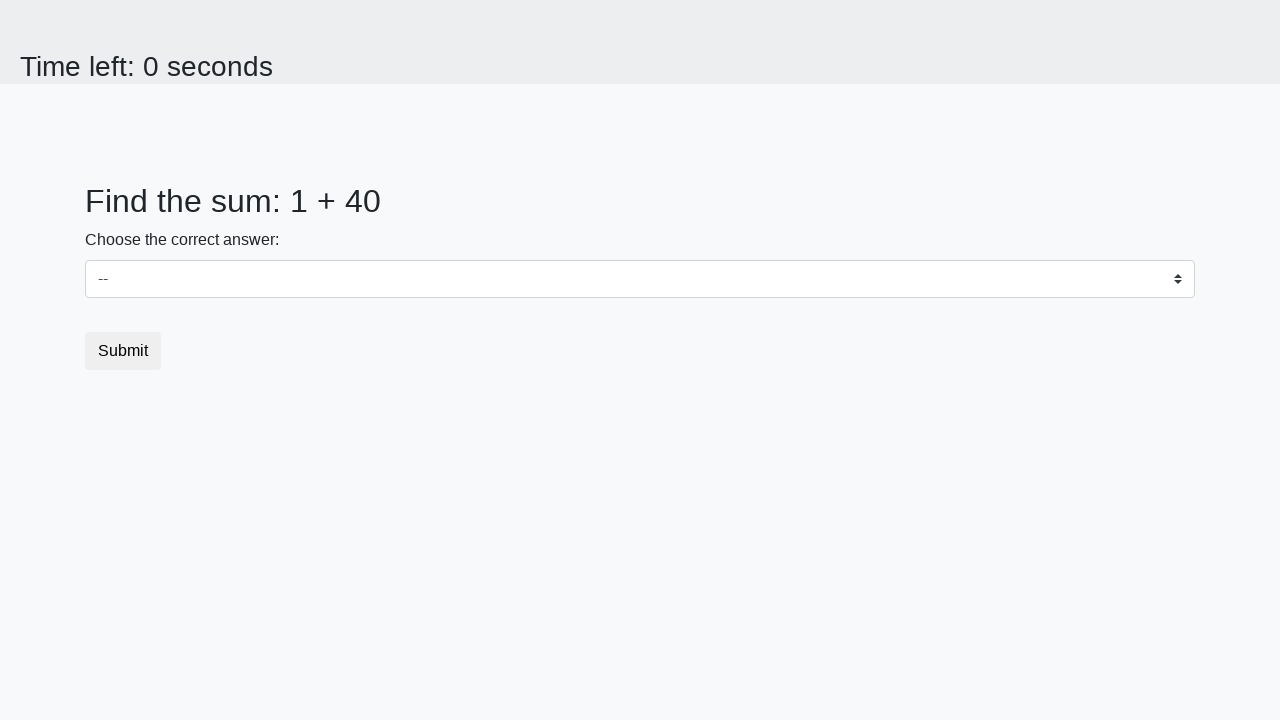